Tests the Facebook video downloader by entering a video URL, clicking the download button, and waiting for download links to appear.

Starting URL: https://fdownloader.net/

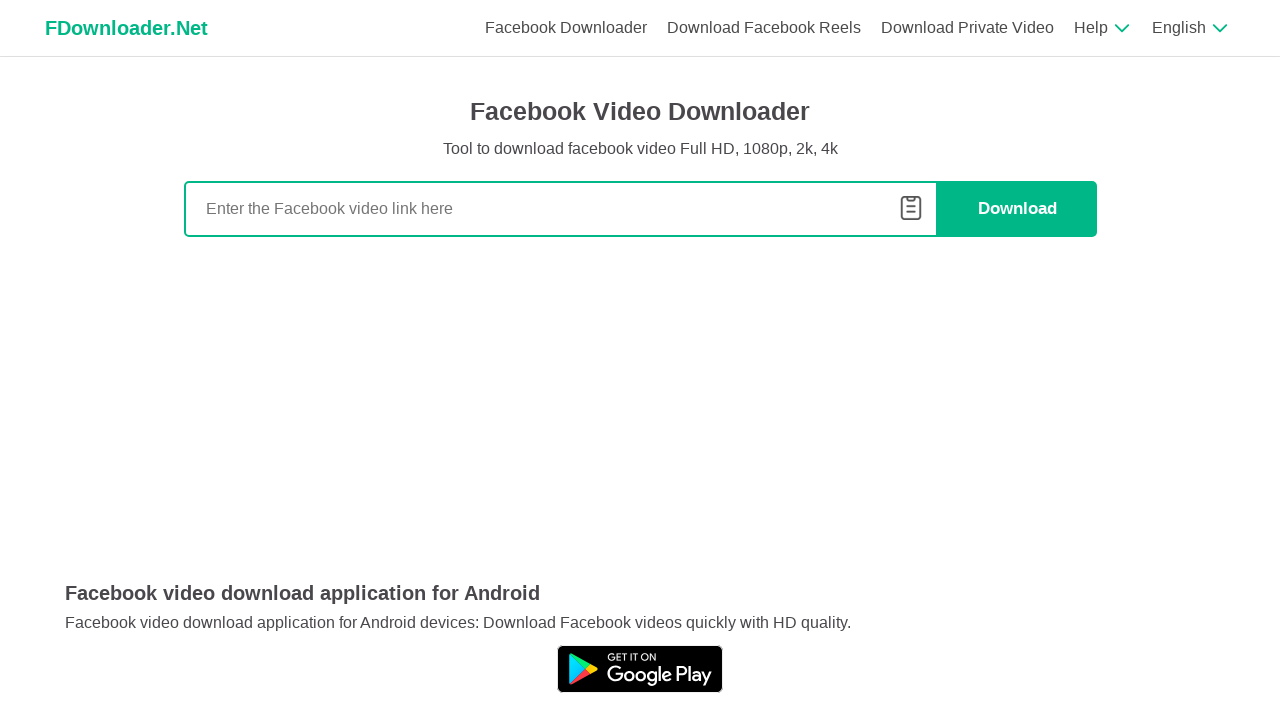

Filled search box with Facebook video URL on #s_input
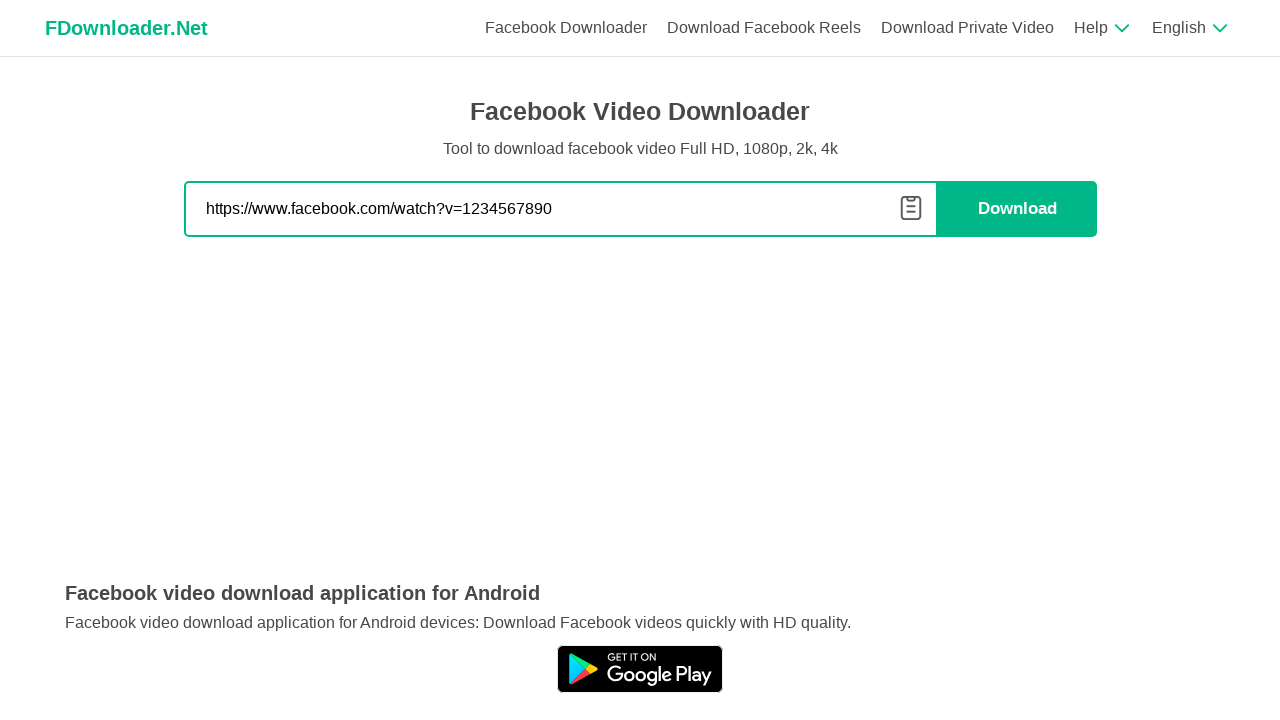

Clicked the Download button at (1017, 209) on xpath=//button[@class='btn-red' and contains(text(),'Download')]
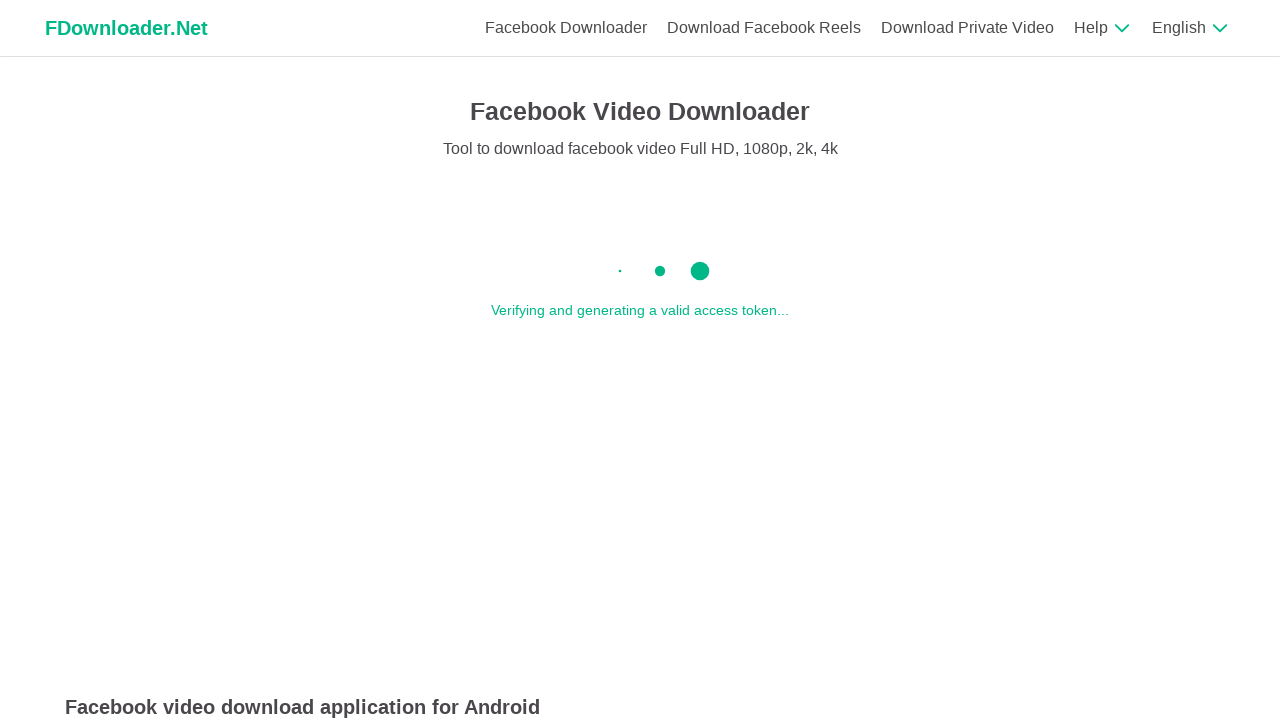

360p download link appeared (720p not available)
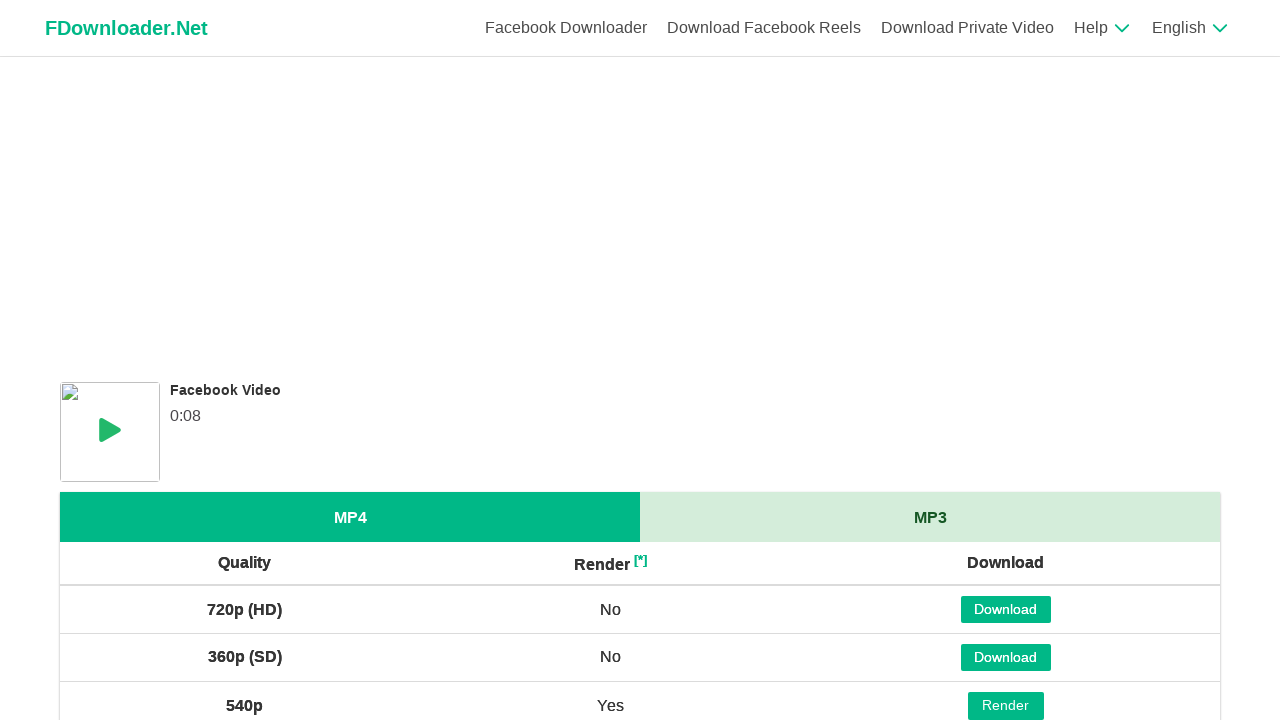

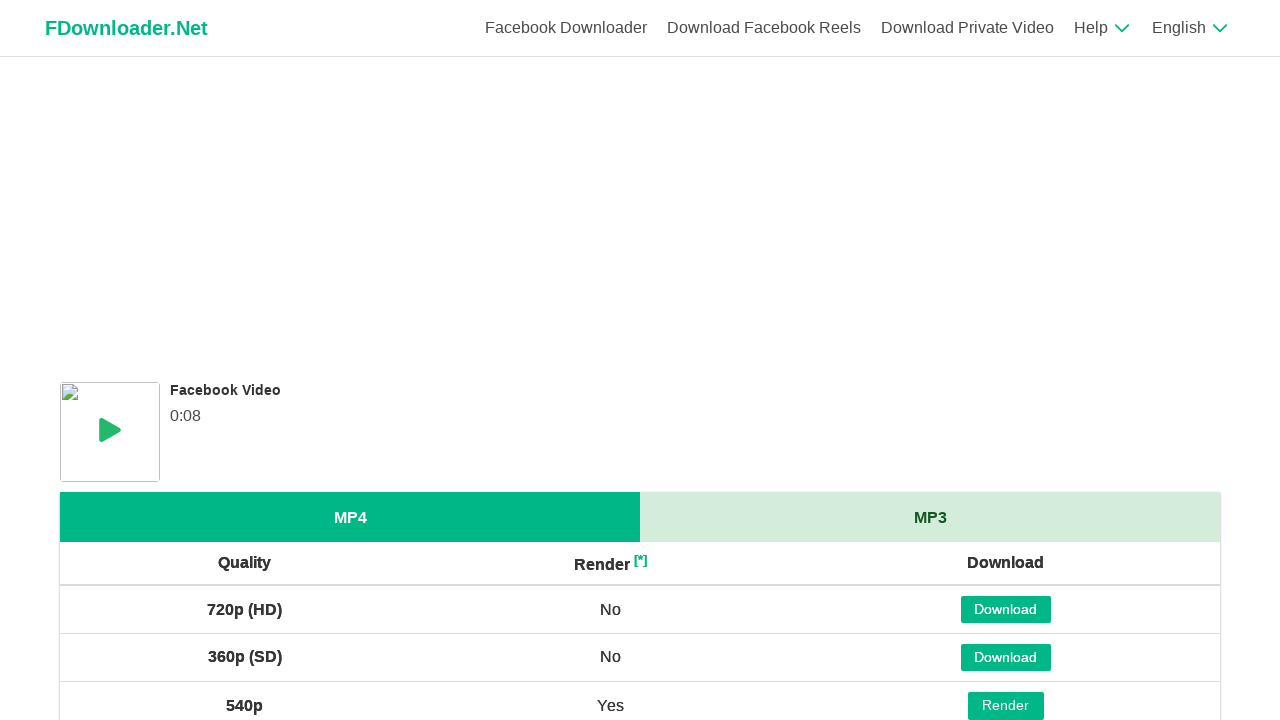